Navigates to the Context Menu page and verifies the context menu header is visible

Starting URL: https://practice.cydeo.com/

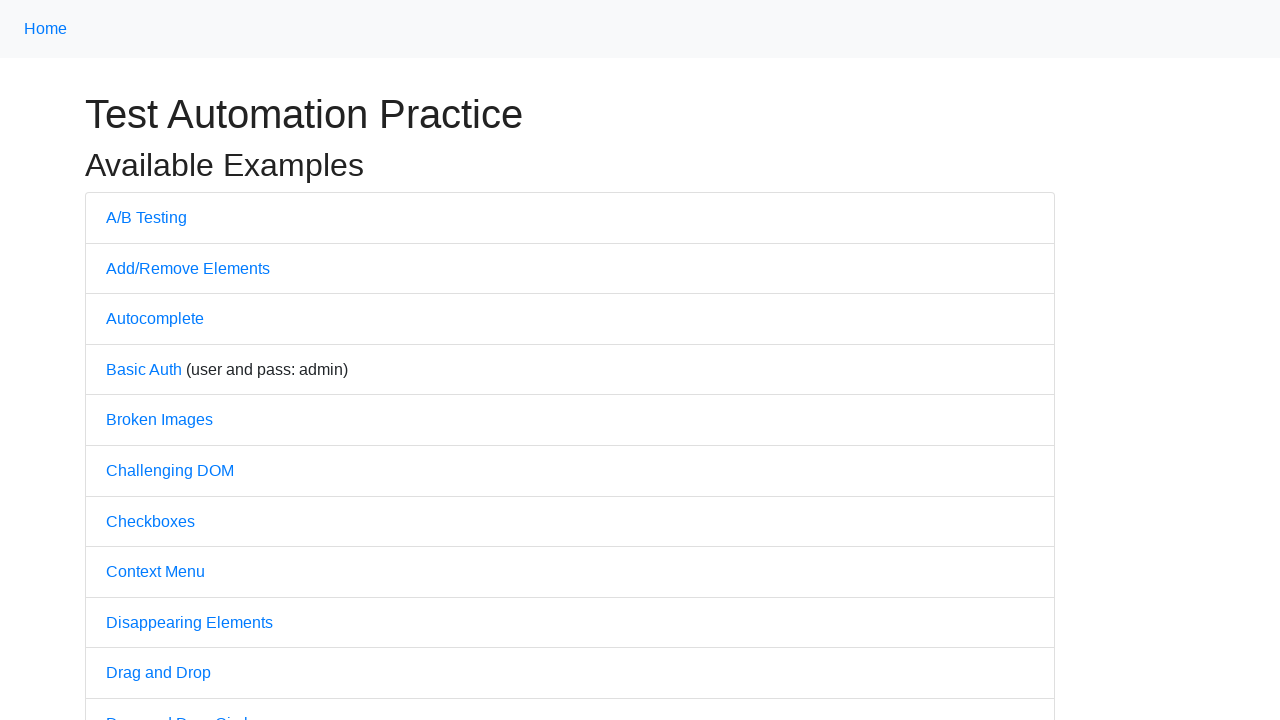

Clicked on Context Menu link at (156, 572) on internal:text="Context Menu"i
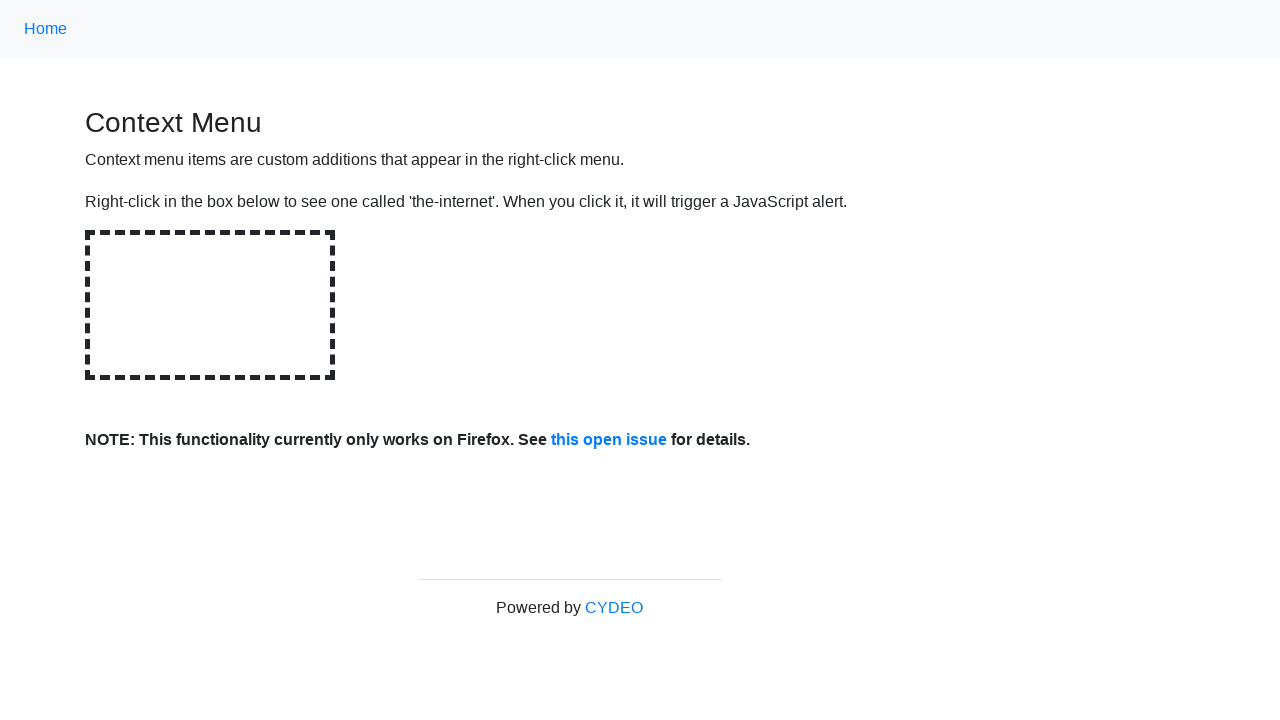

Context Menu header is visible
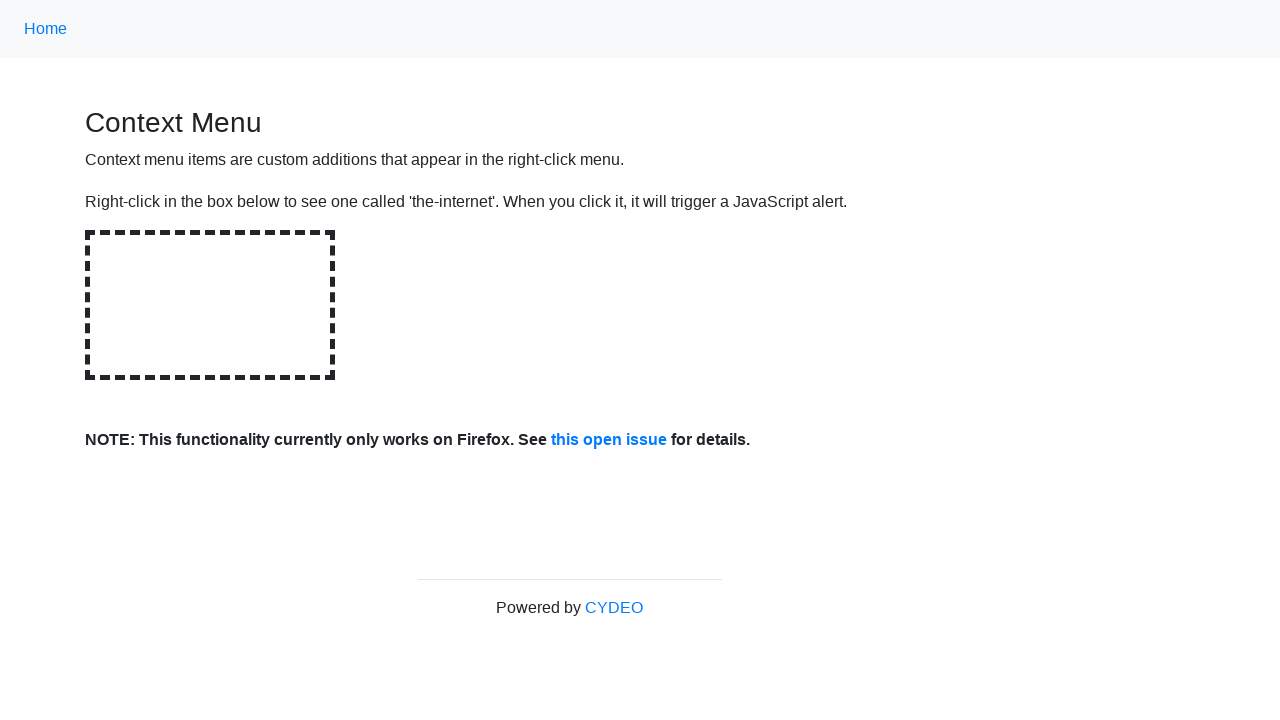

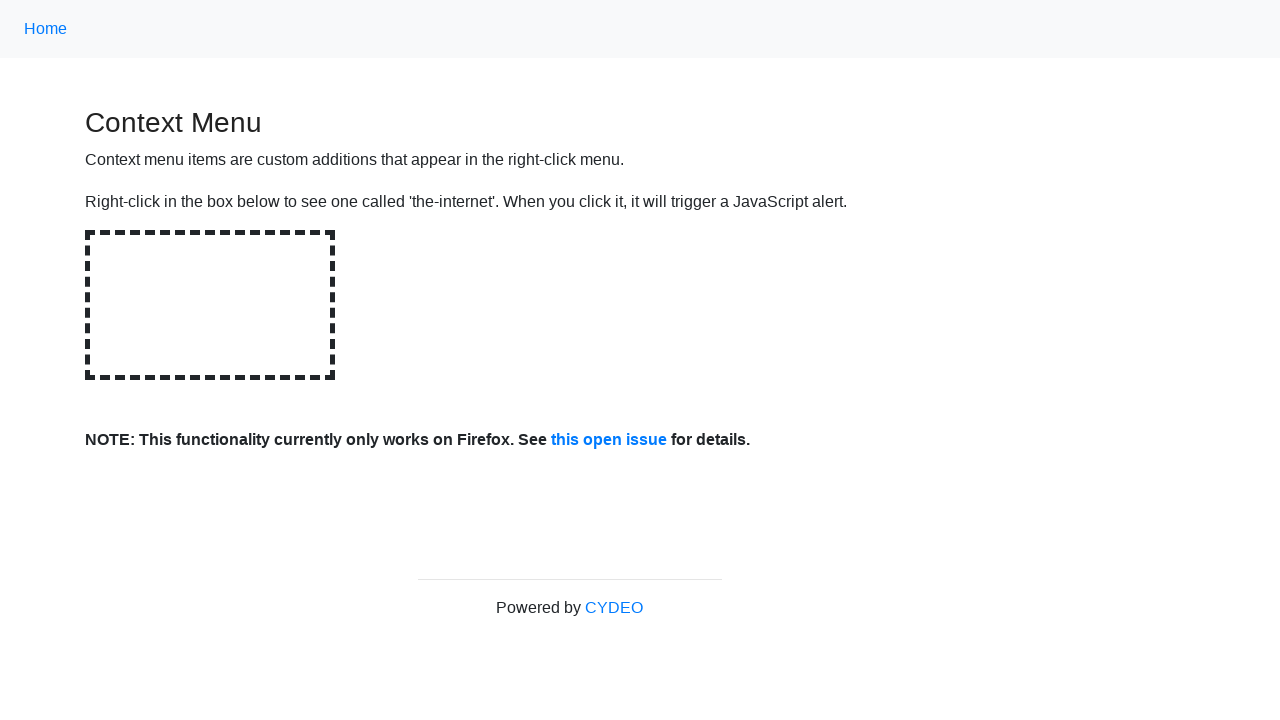